Tests file download functionality by clicking the download button on a practice website. The original script also verified the downloaded file exists locally, but this has been simplified to just the browser automation portion.

Starting URL: https://leafground.com/file.xhtml

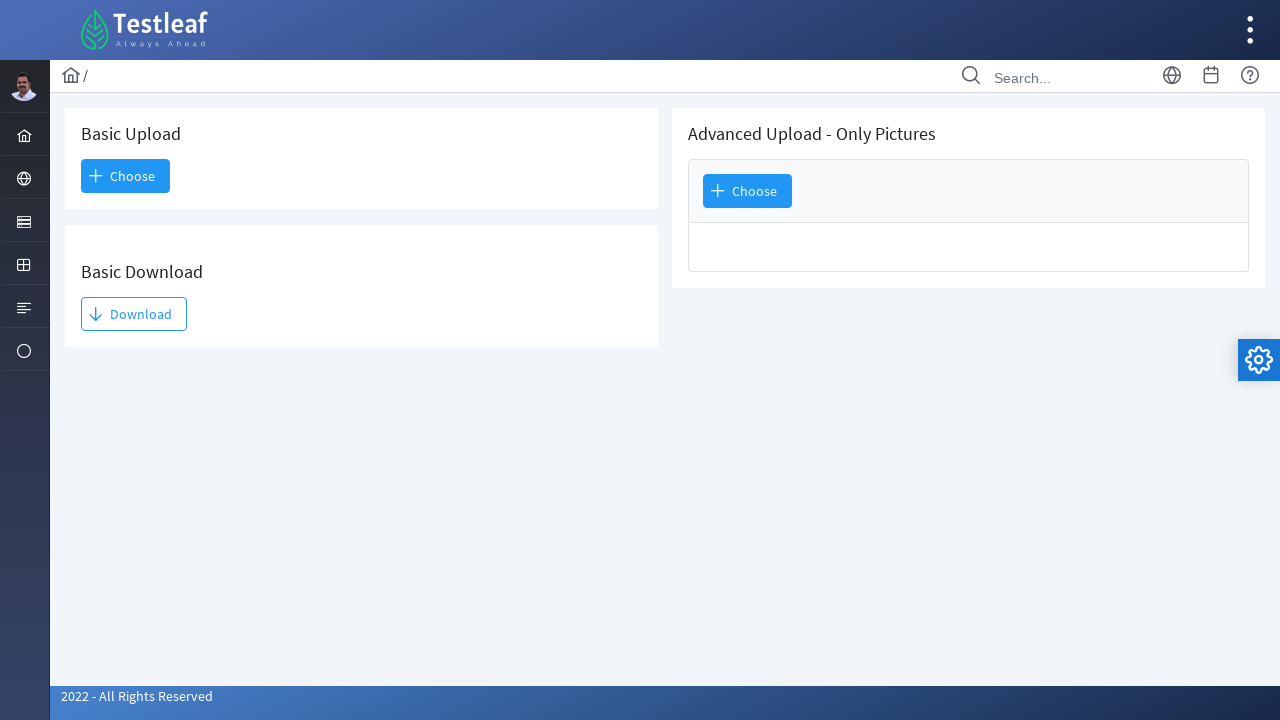

Clicked the download button at (134, 314) on #j_idt93\:j_idt95
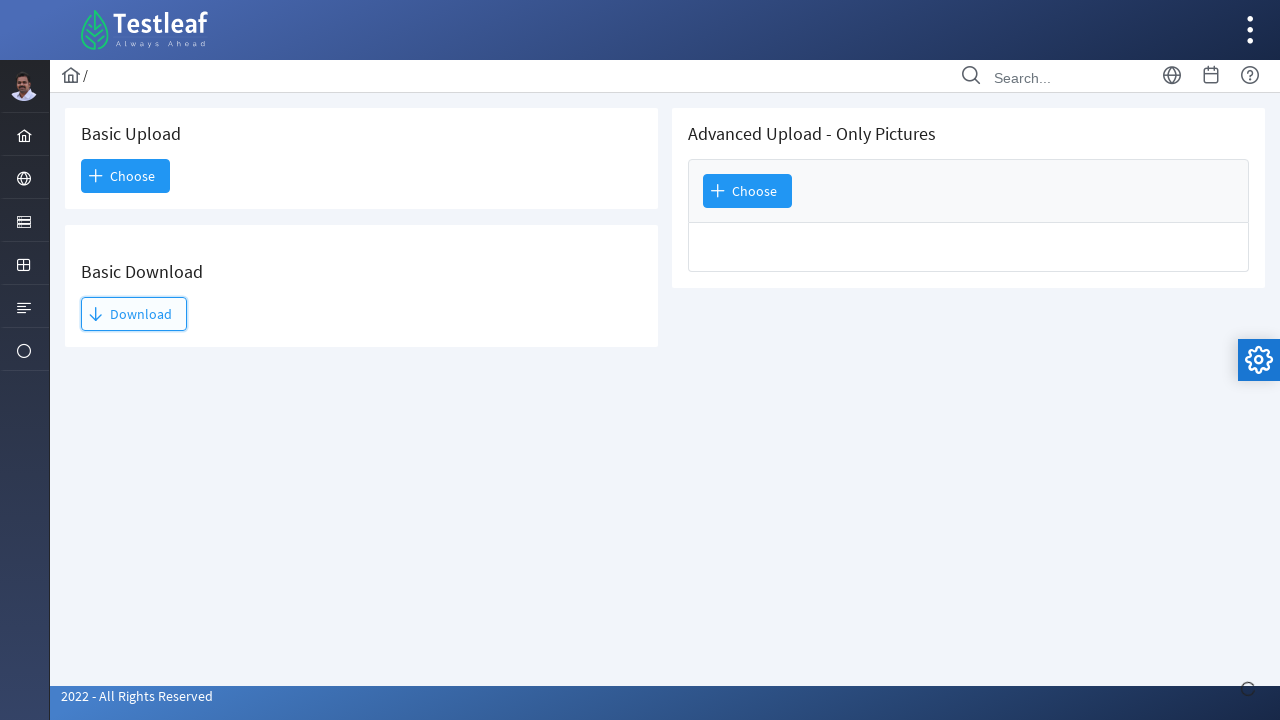

Waited 2 seconds for download to initiate
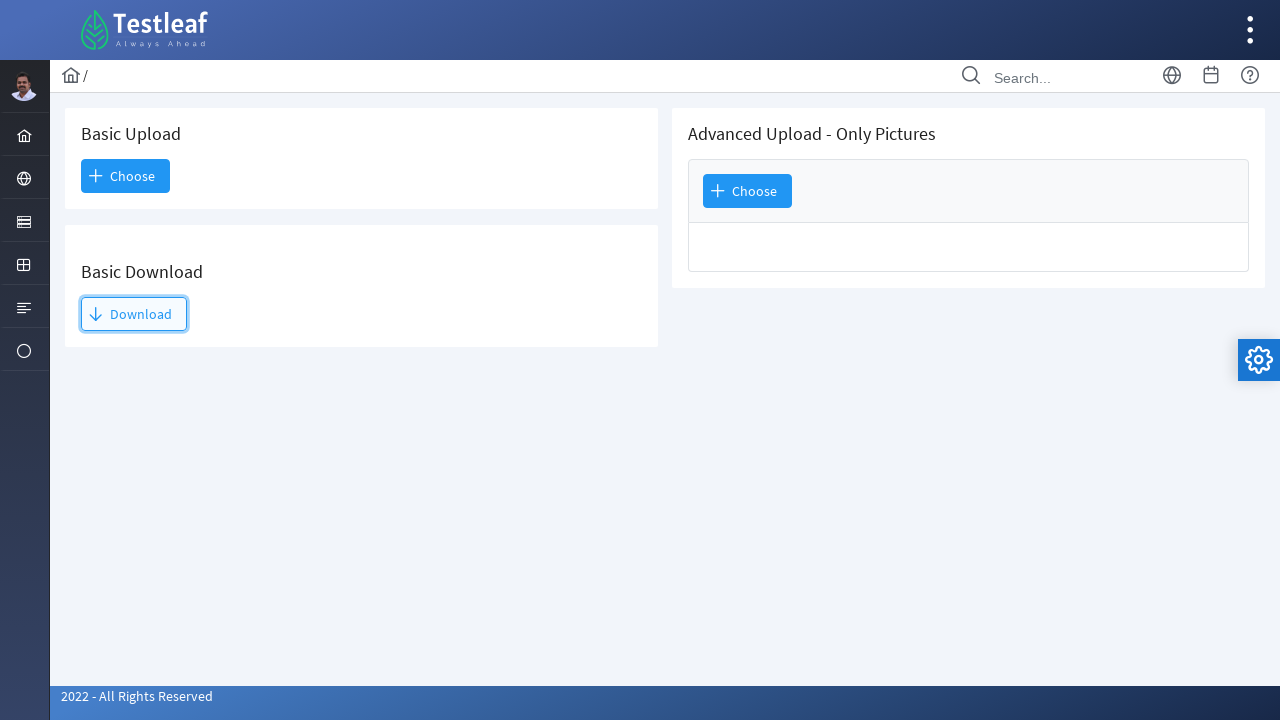

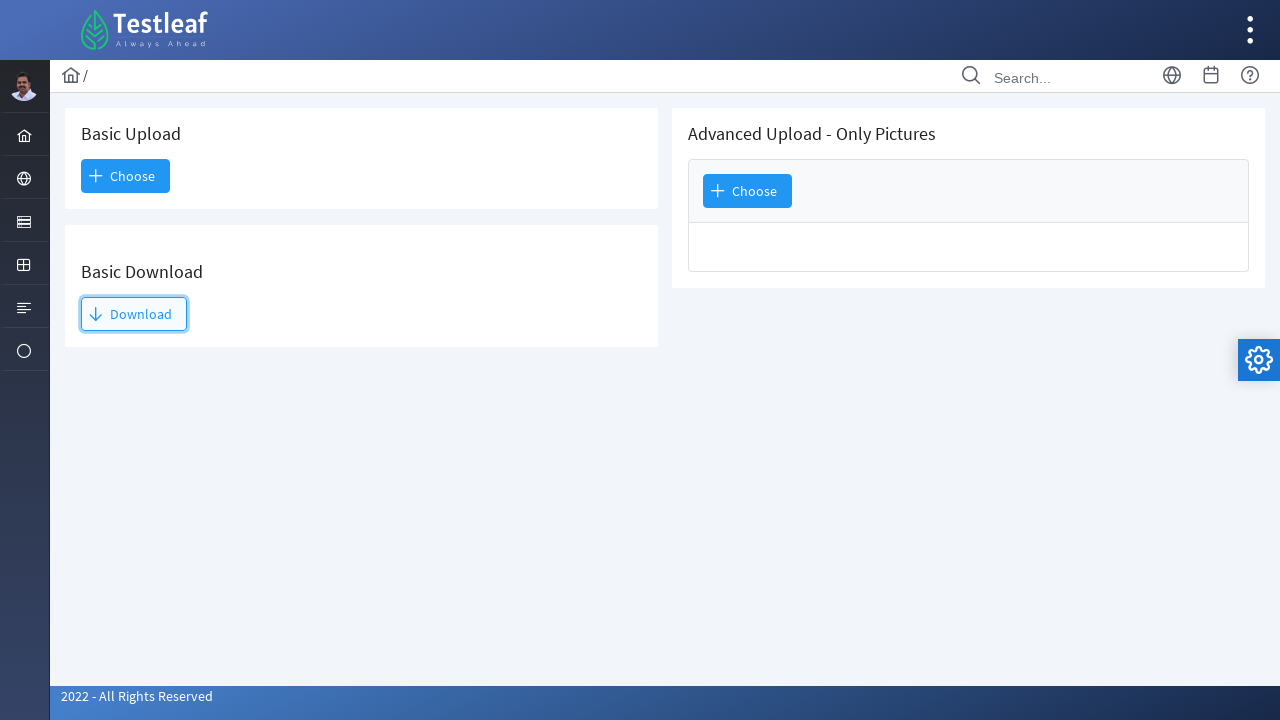